Tests page scrolling functionality by scrolling to the bottom of the page

Starting URL: http://testautomationpractice.blogspot.com/

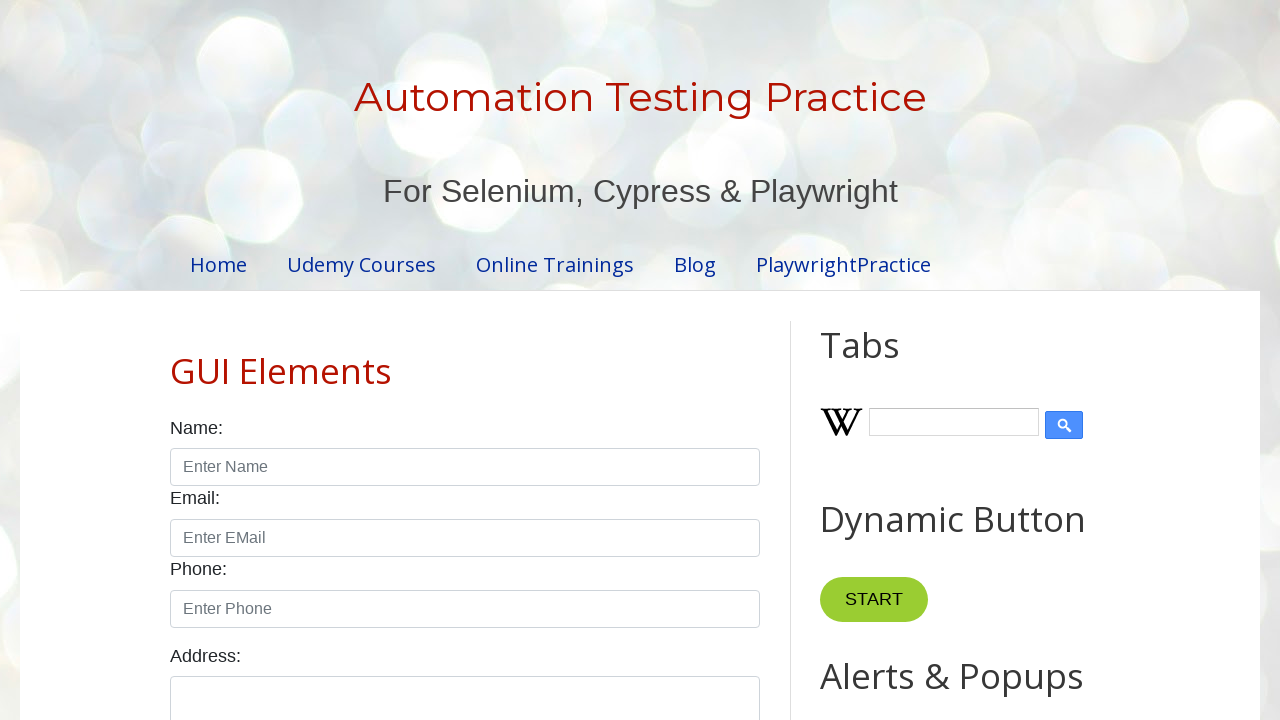

Navigated to test automation practice blog
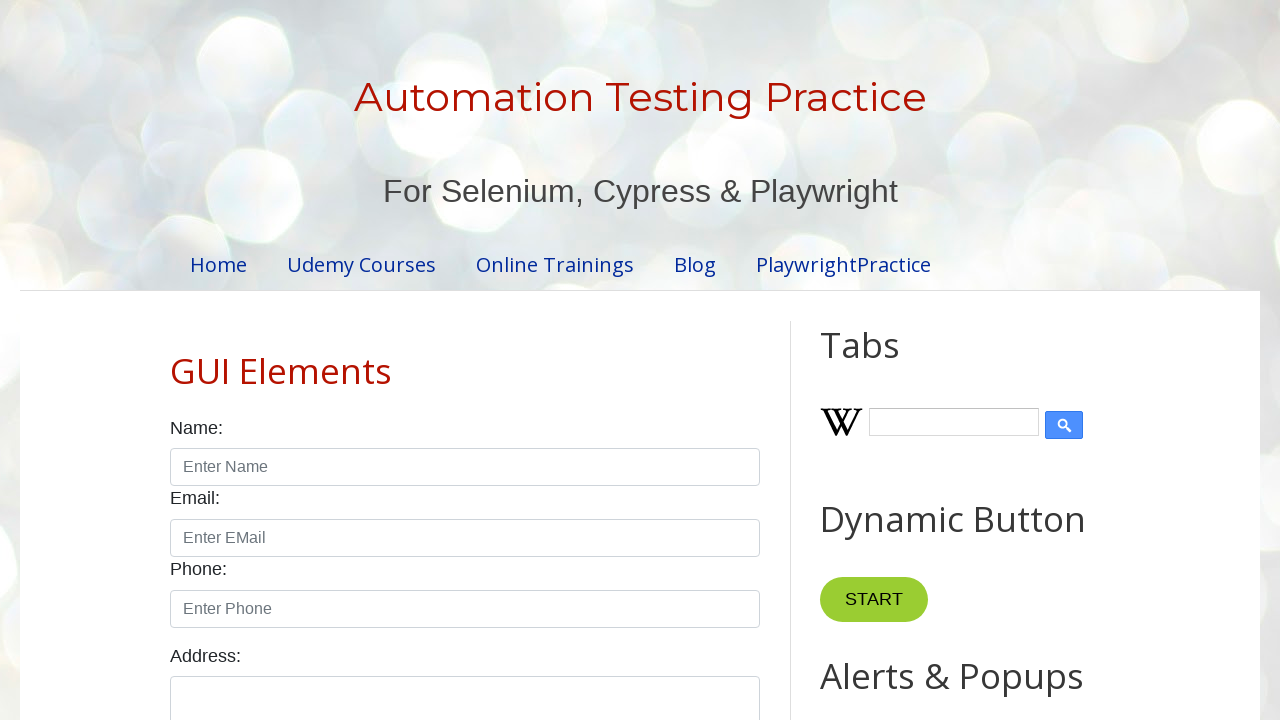

Scrolled to bottom of page
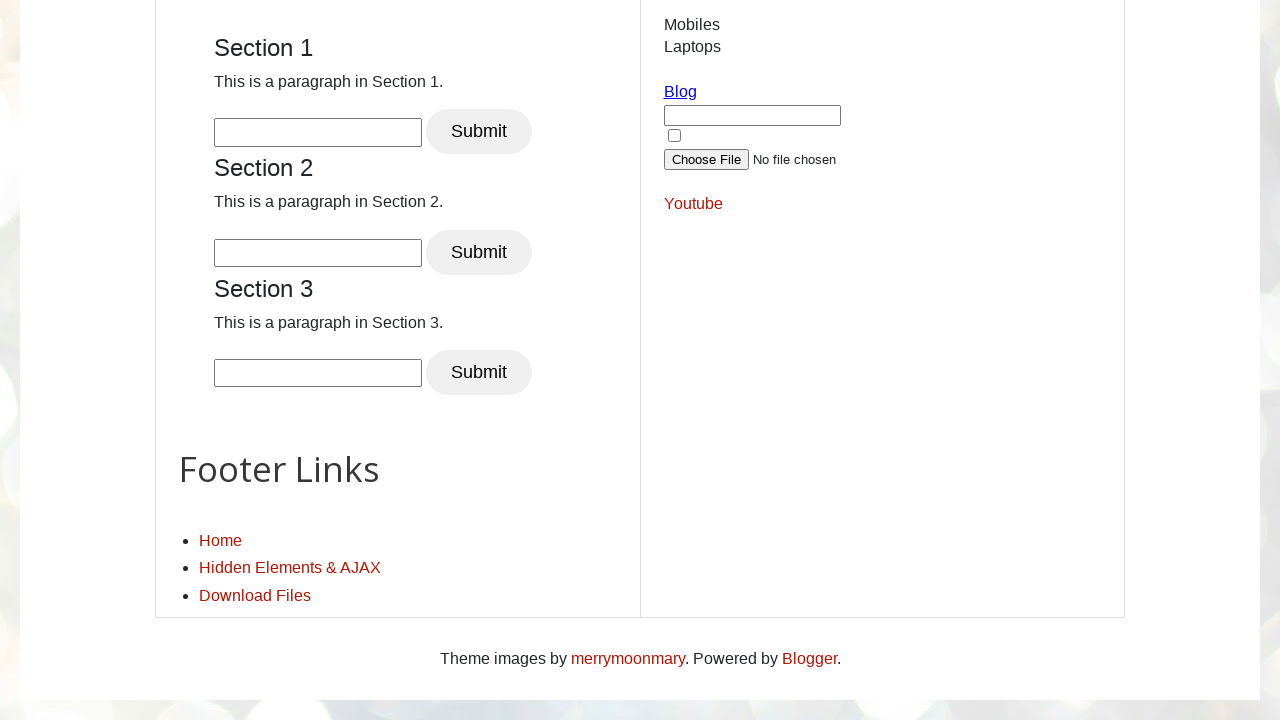

Waited for page to settle after scrolling
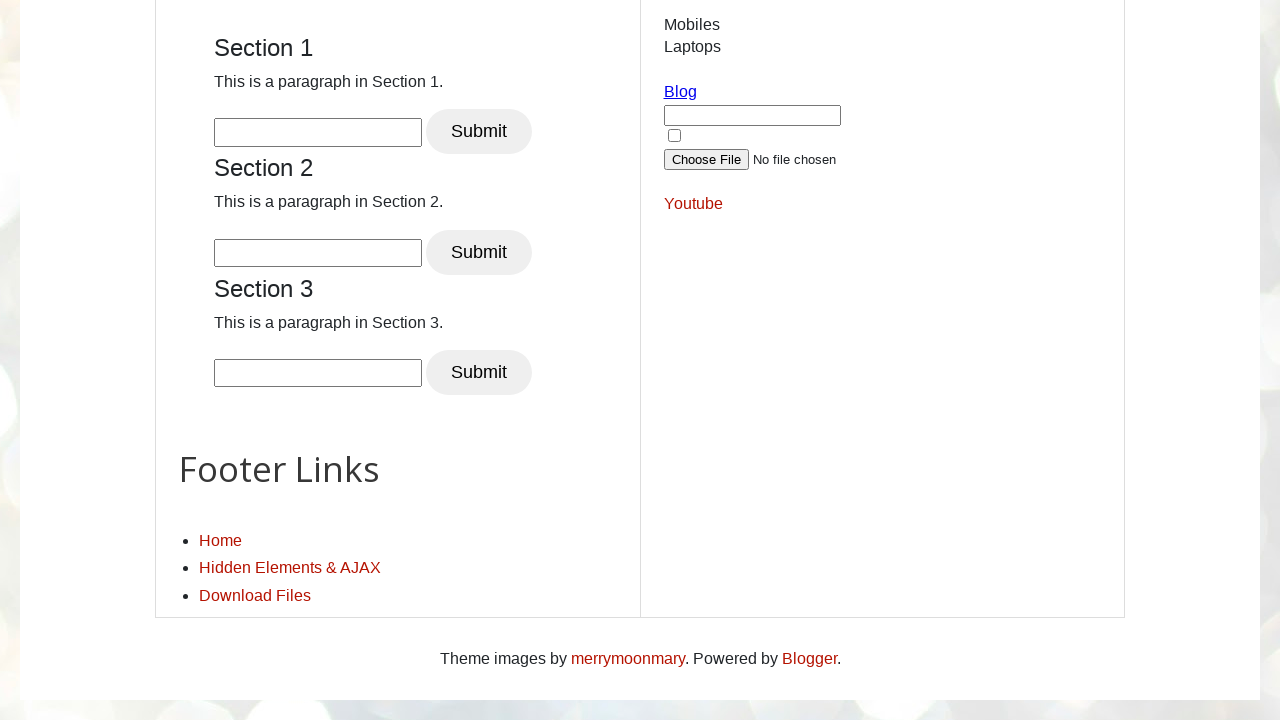

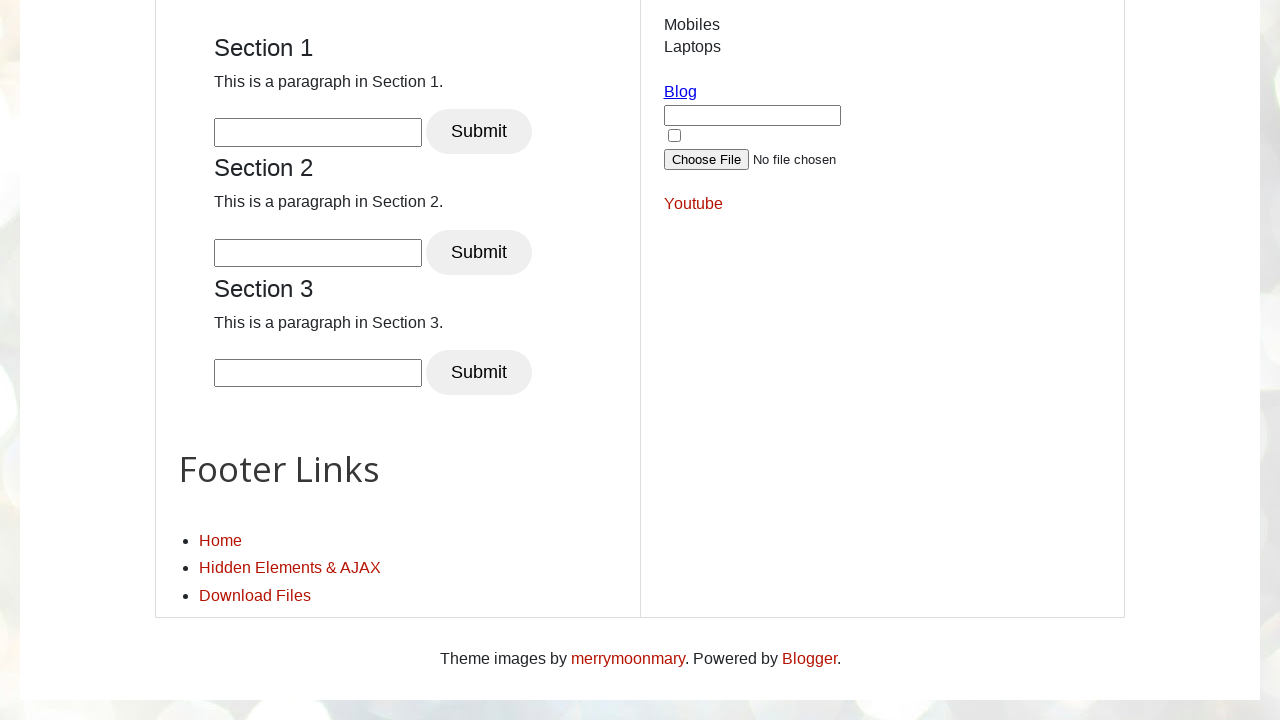